Tests window handling by opening a new window through a link, switching between parent and child windows, and retrieving text from both windows

Starting URL: https://the-internet.herokuapp.com/

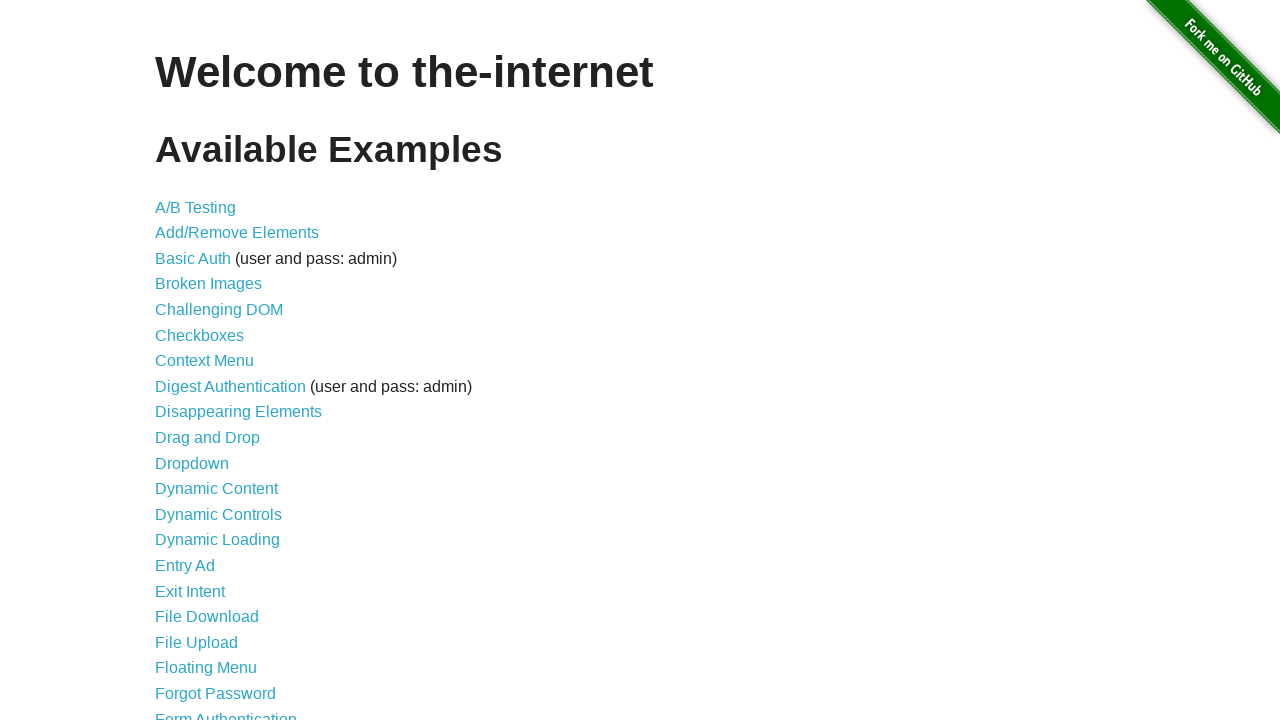

Clicked on 'Multiple Windows' link to navigate to window handling test page at (218, 369) on text=Multiple Windows
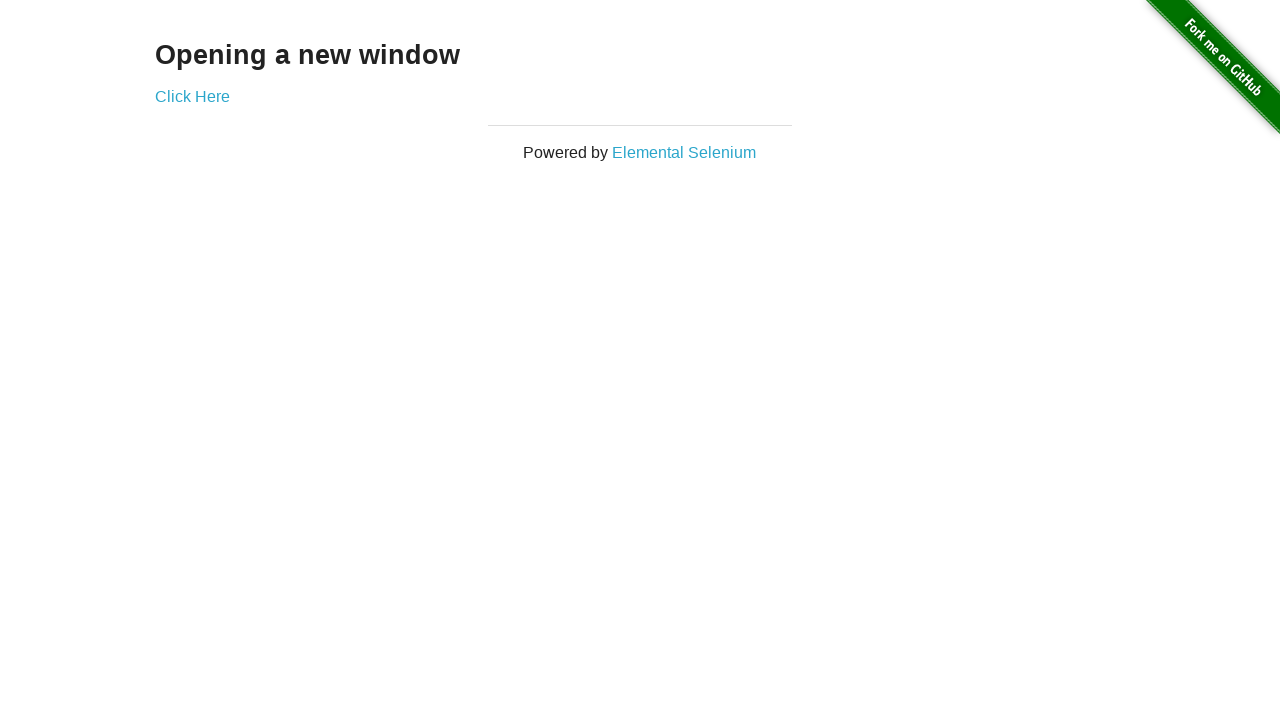

Clicked 'Click Here' link which opened a new window at (192, 96) on text=Click Here
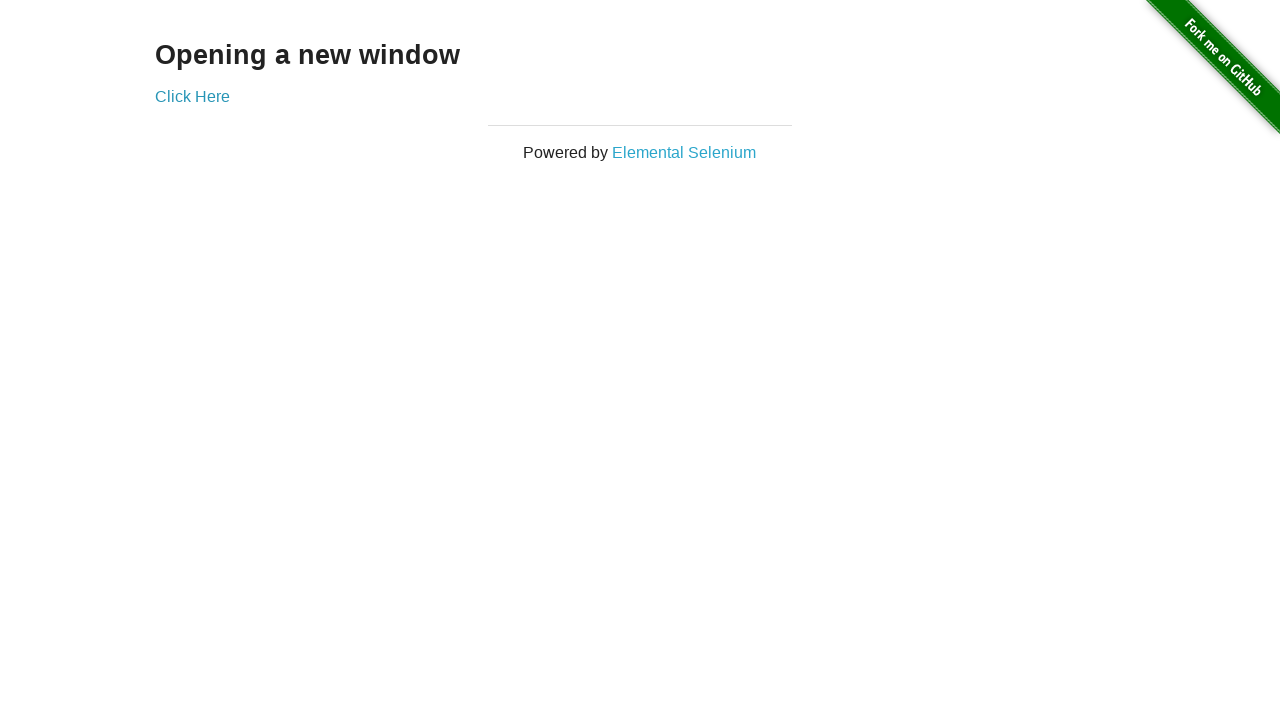

New window handle acquired and stored
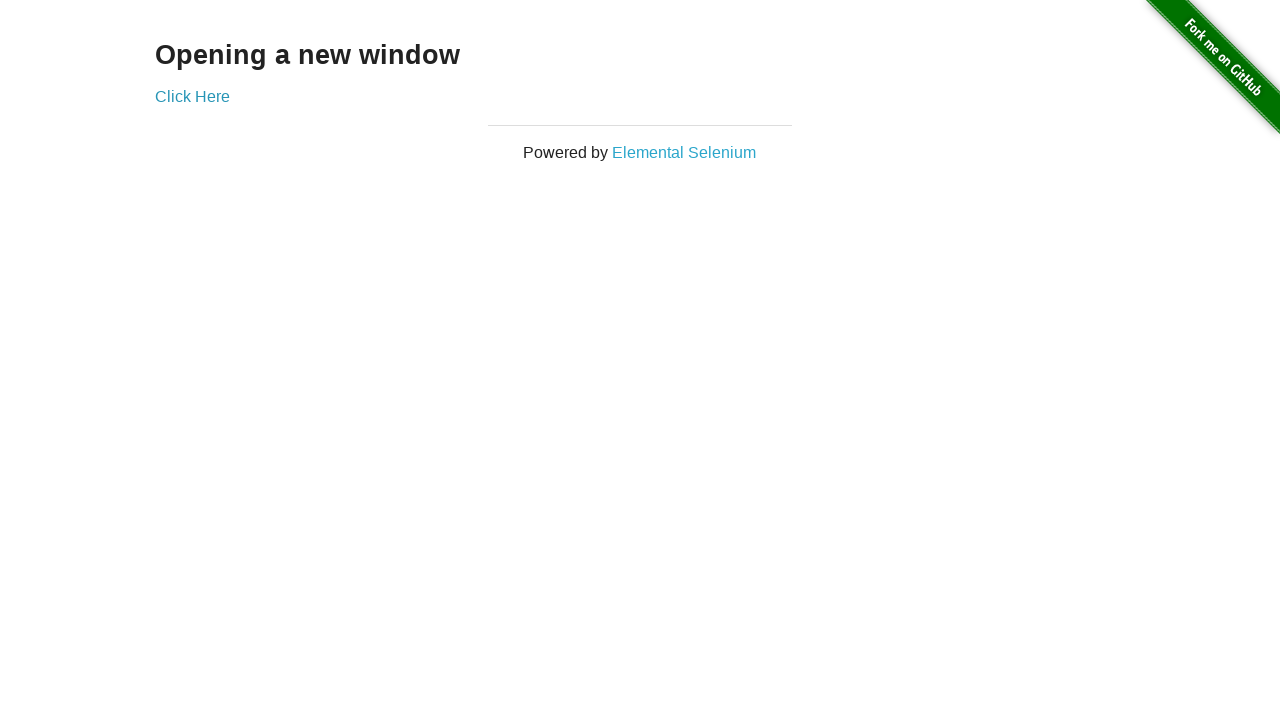

Retrieved text from new window: 'New Window'
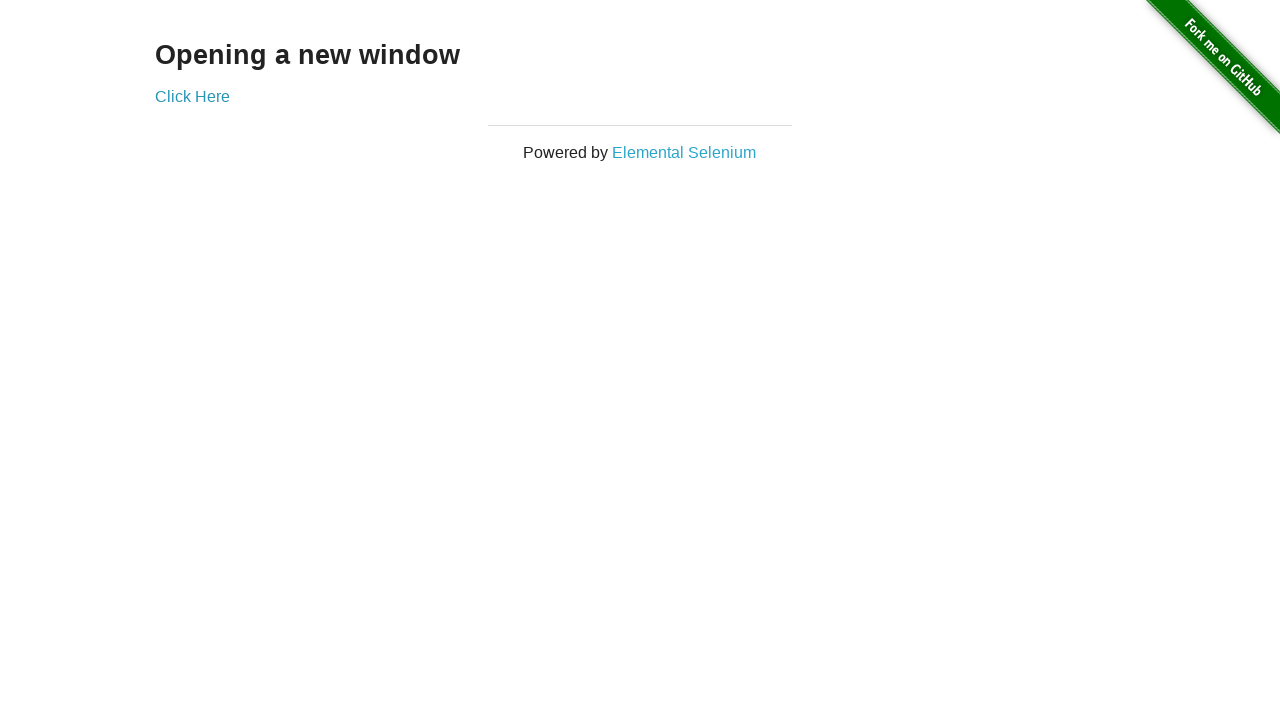

Retrieved text from original window: 'Opening a new window'
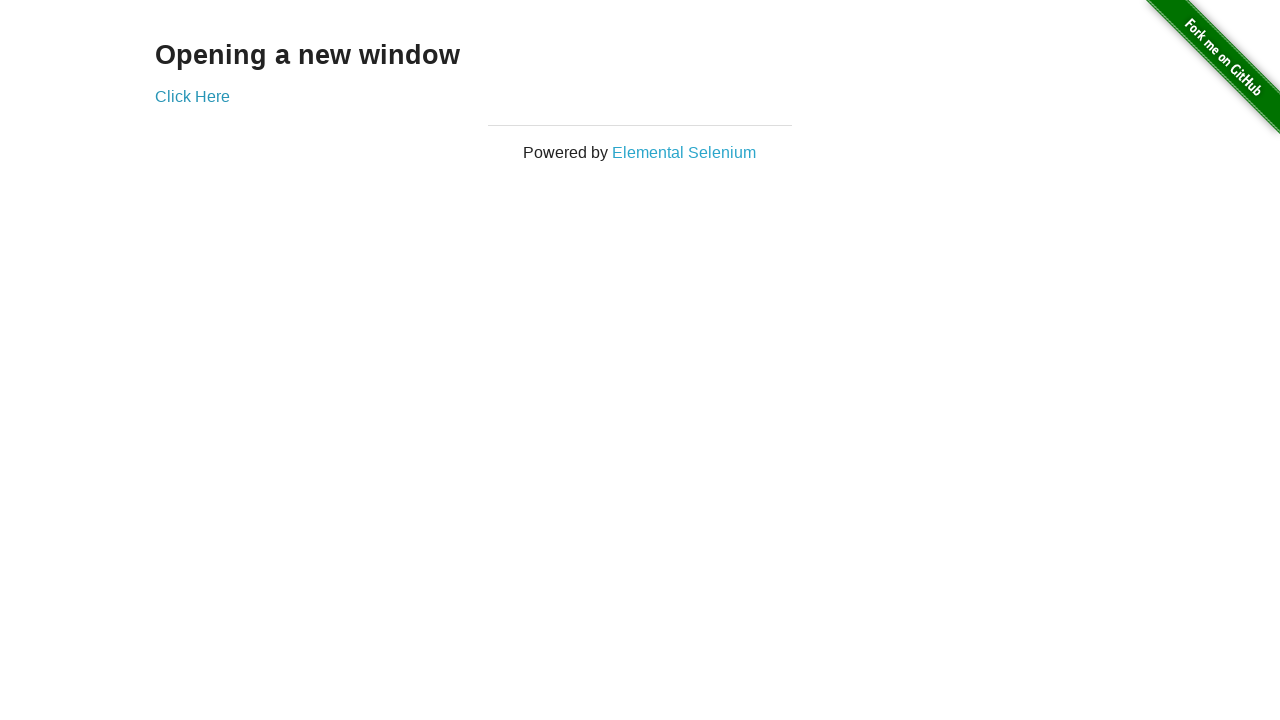

Closed the new window and switched back to parent window
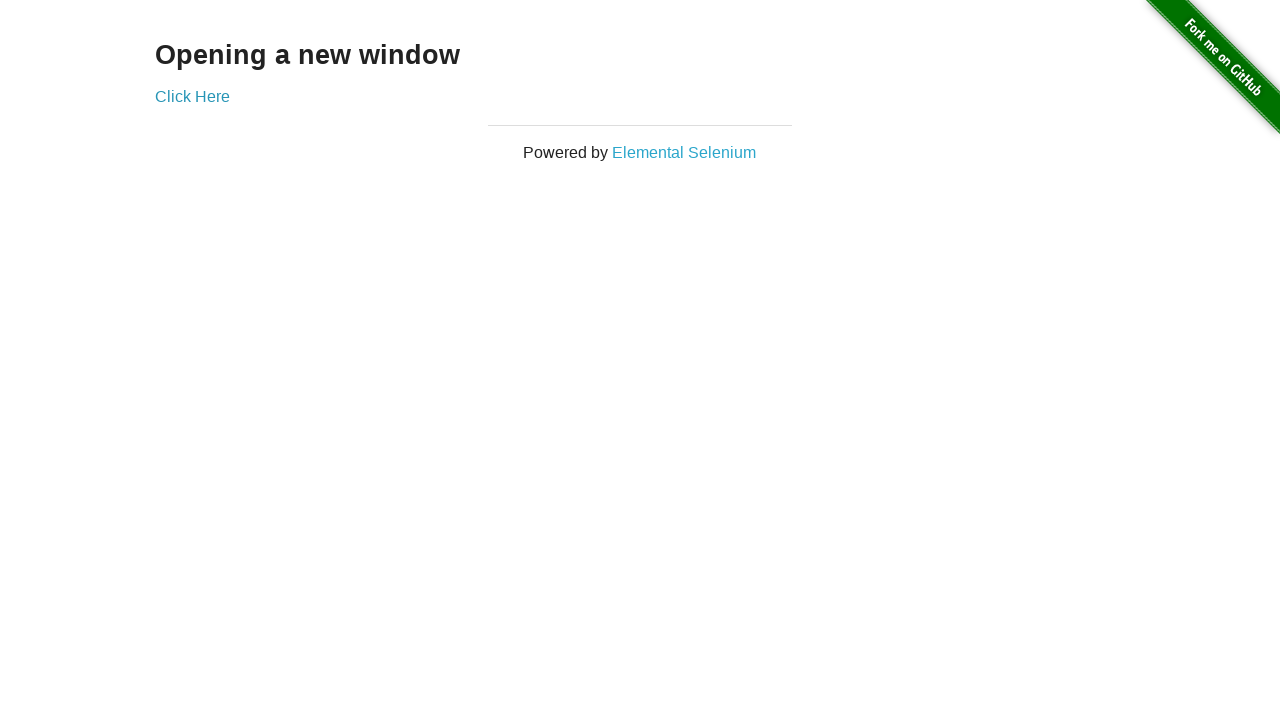

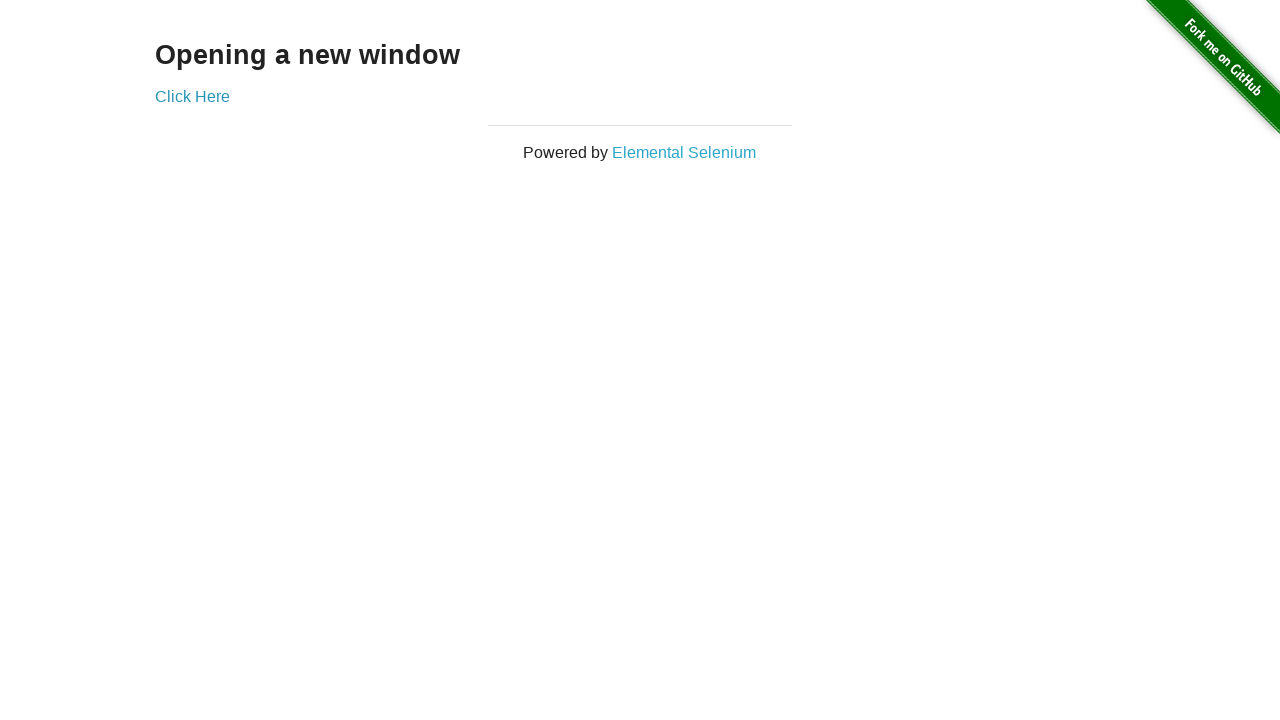